Tests date picker functionality by entering a date value into the first date picker input field

Starting URL: https://www.hyrtutorials.com/p/calendar-practice.html

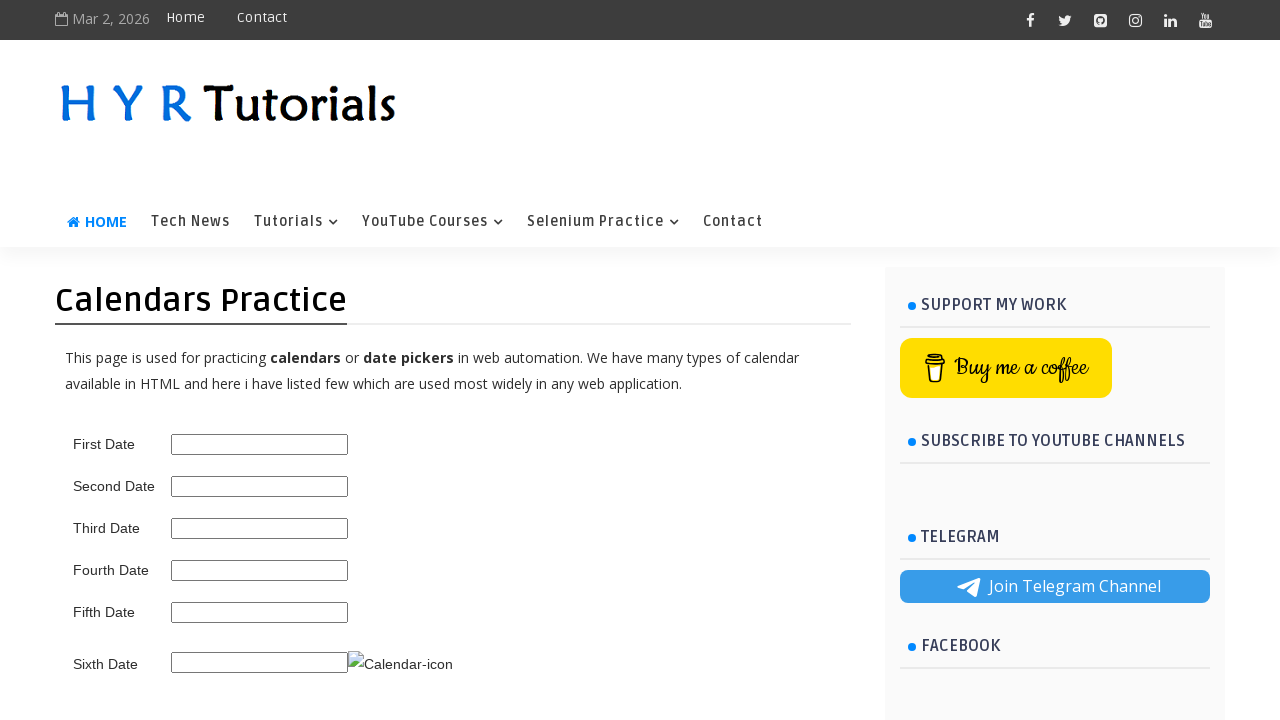

Filled first date picker with '18/09/2024' on #first_date_picker
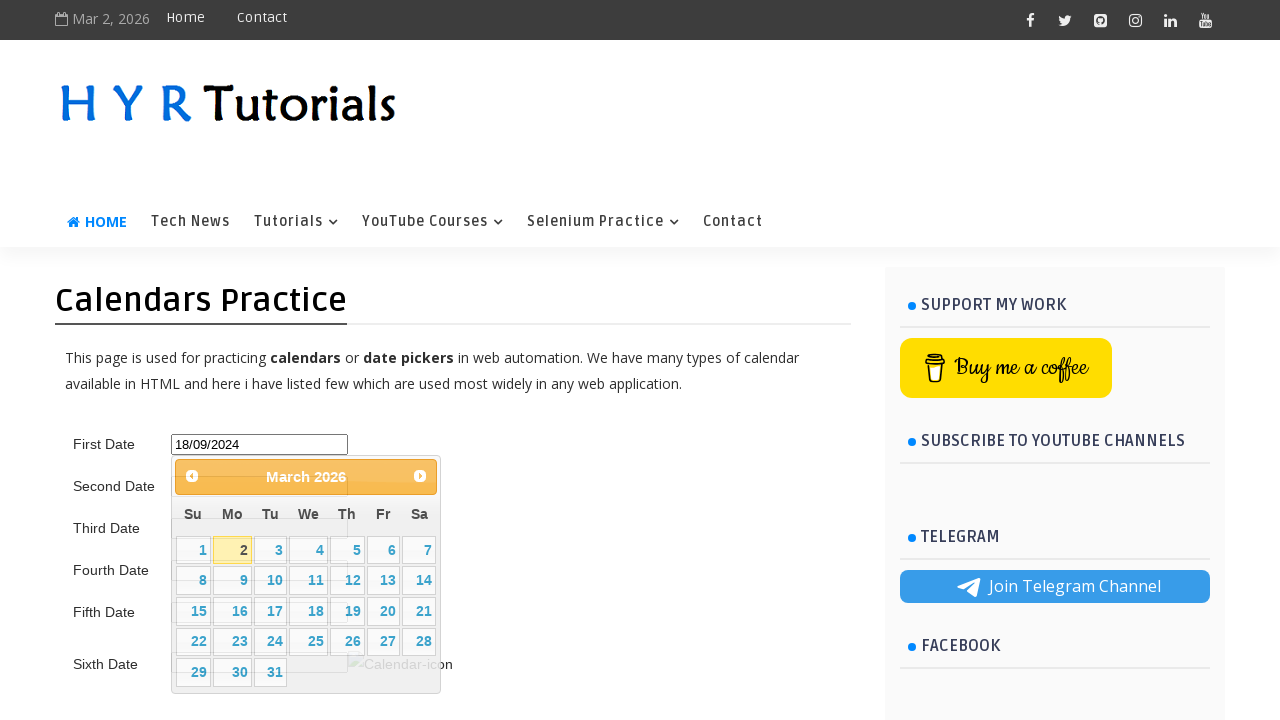

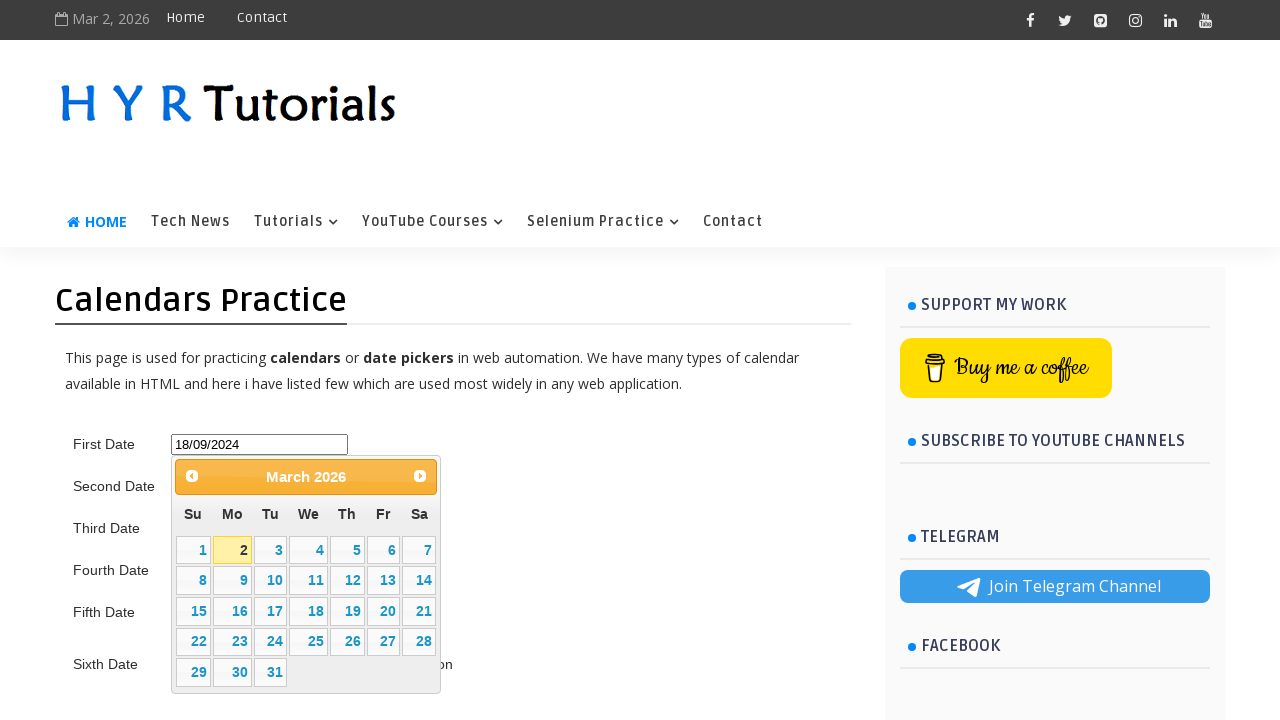